Tests radio button functionality by clicking each enabled radio button and verifying selection

Starting URL: https://qa-practice.netlify.app/radiobuttons

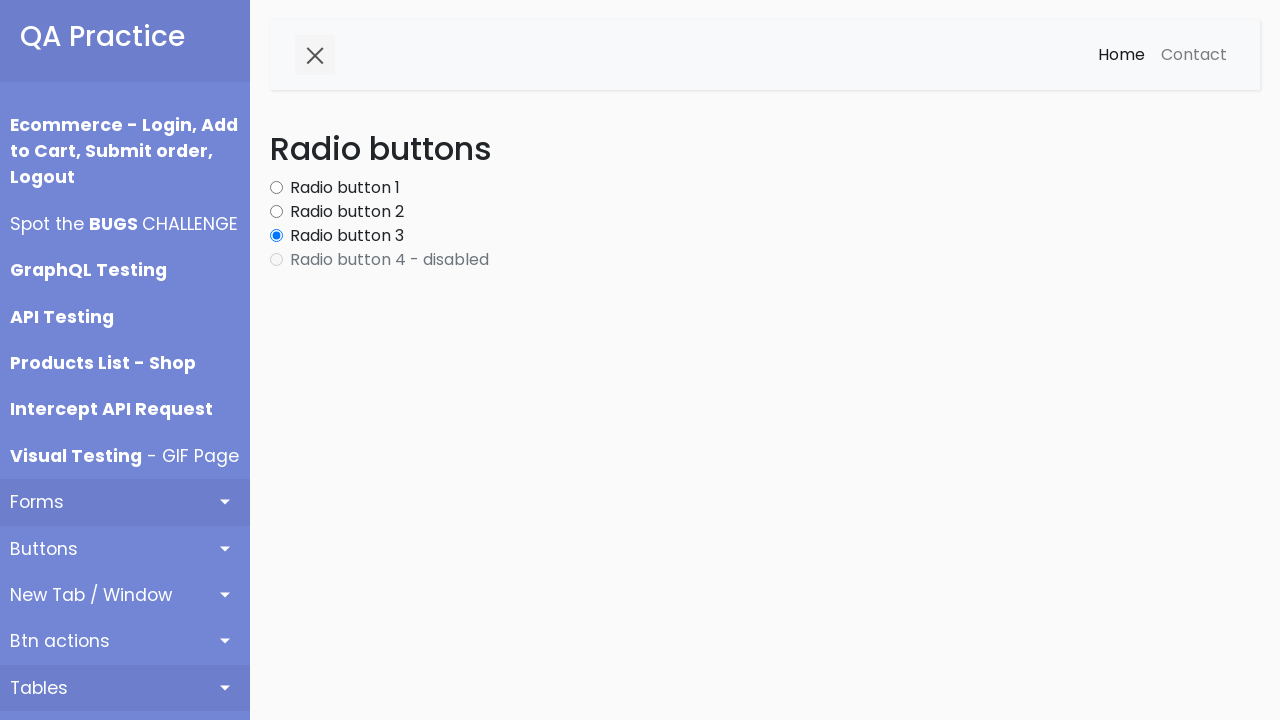

Navigated to radio buttons test page
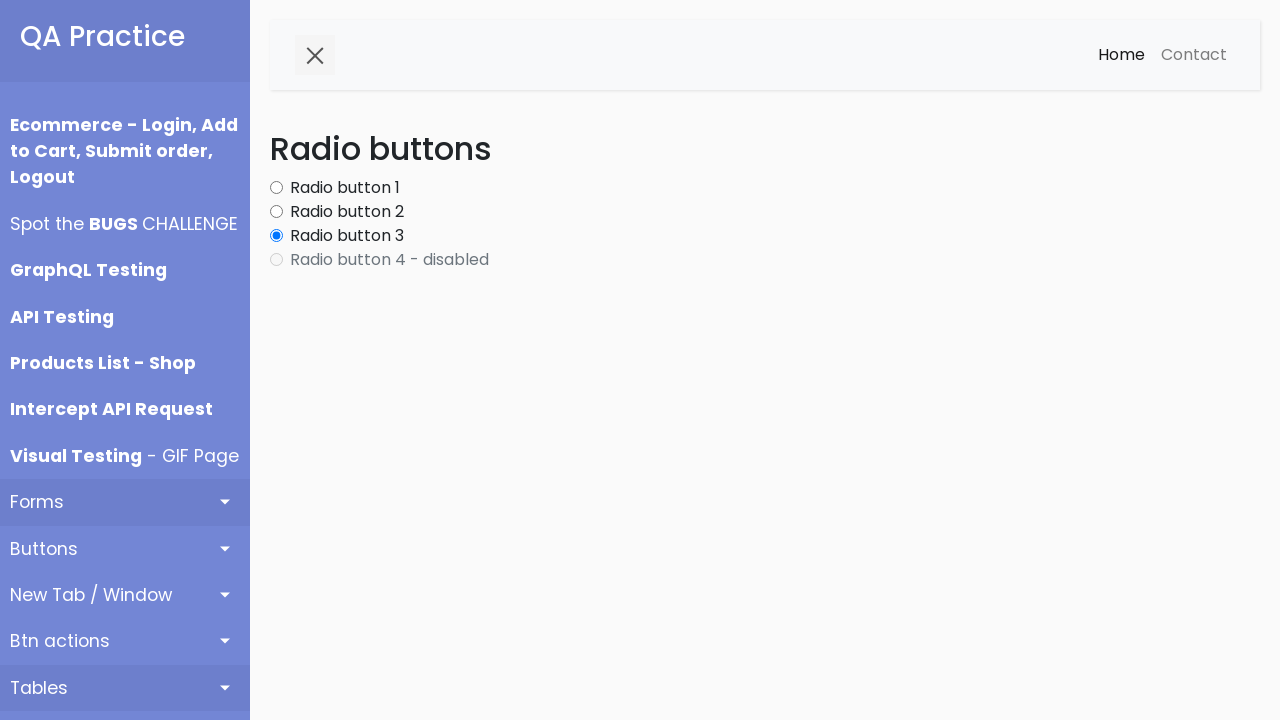

Retrieved all radio button elements
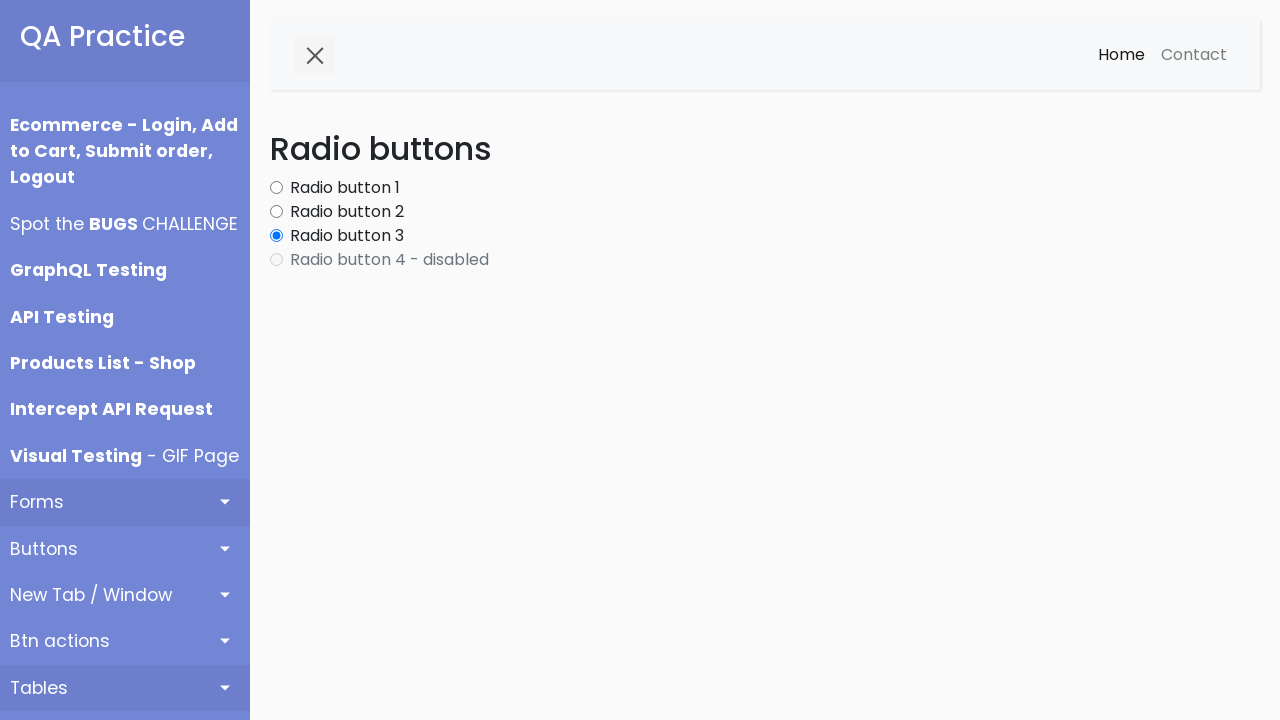

Clicked an enabled radio button at (276, 188) on .form-check-input >> nth=0
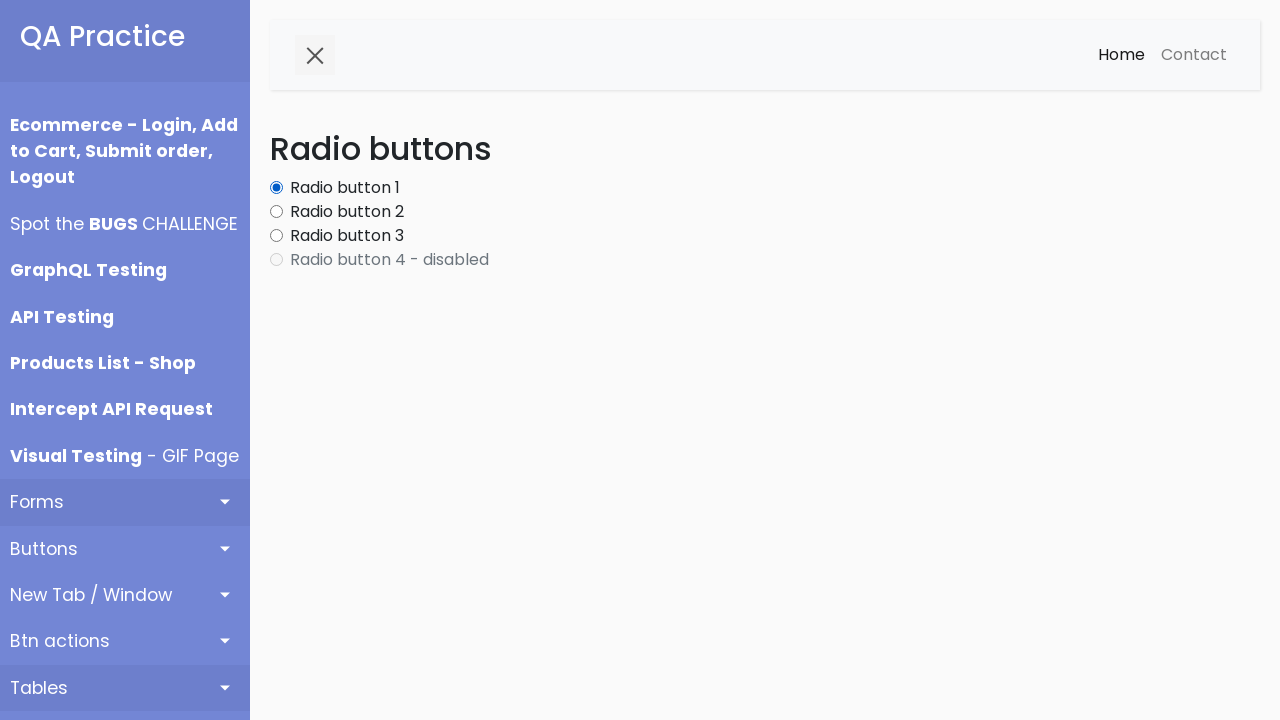

Clicked an enabled radio button at (276, 212) on .form-check-input >> nth=1
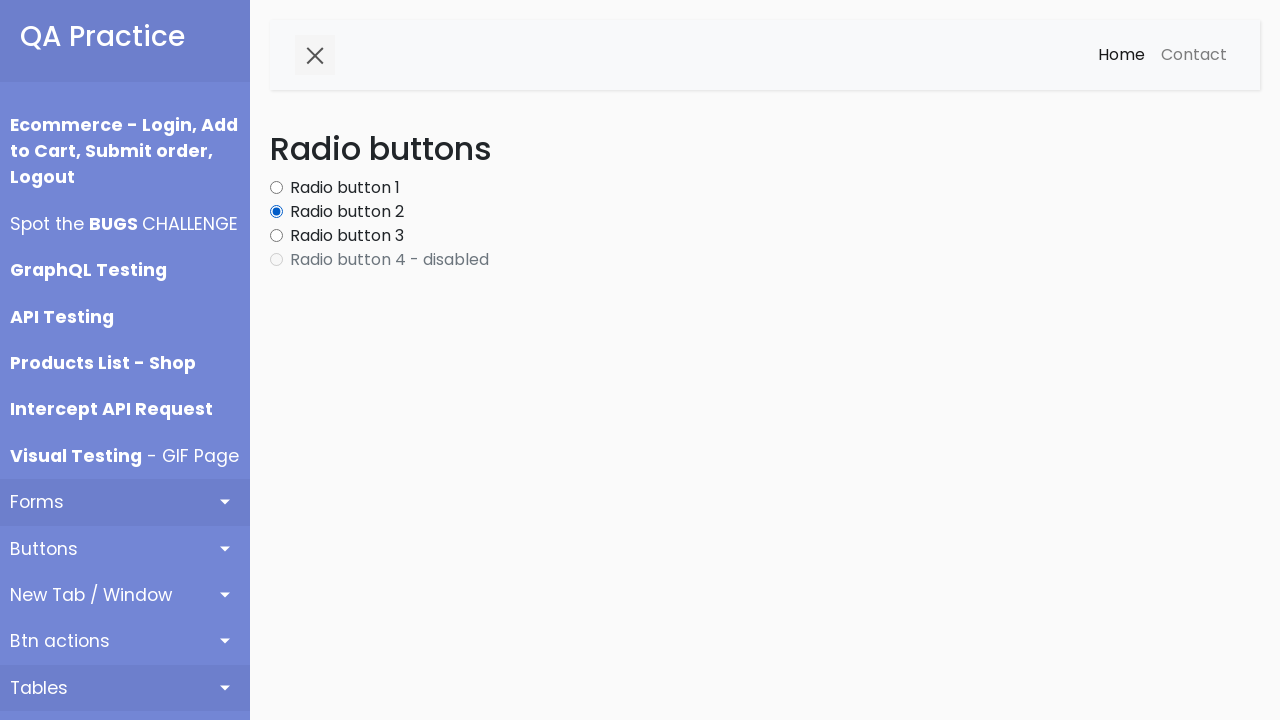

Clicked an enabled radio button at (276, 236) on .form-check-input >> nth=2
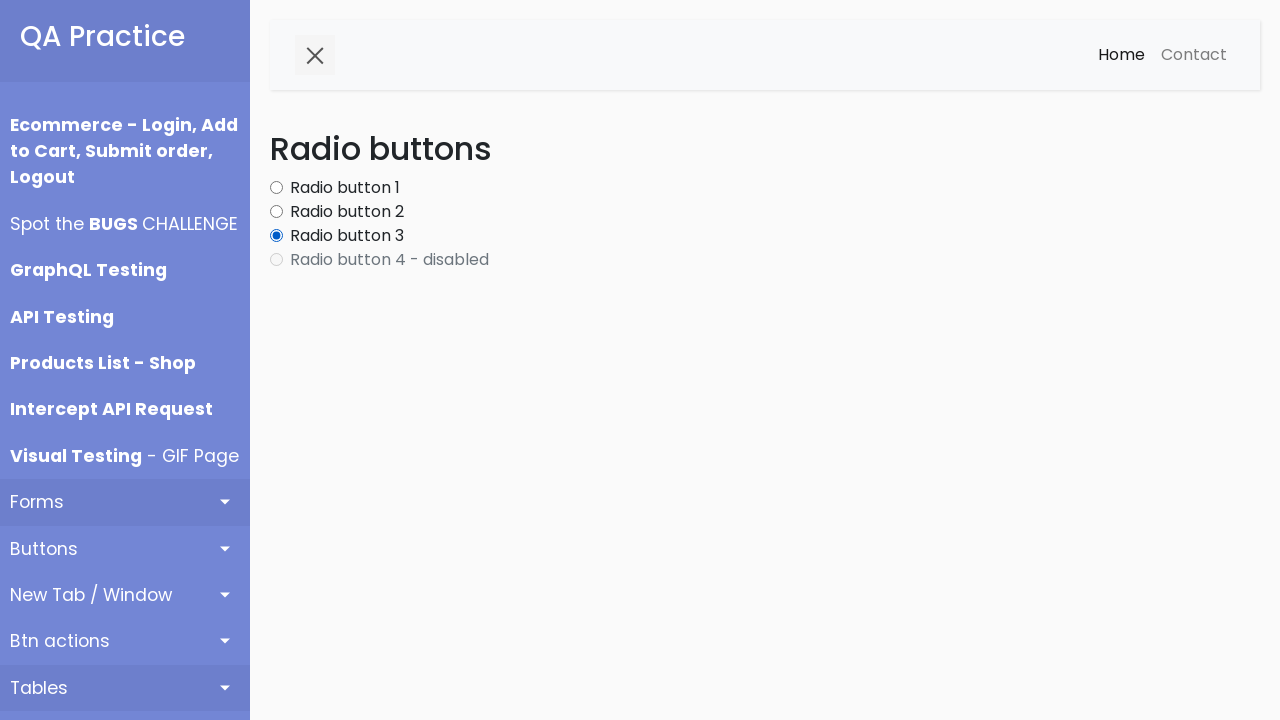

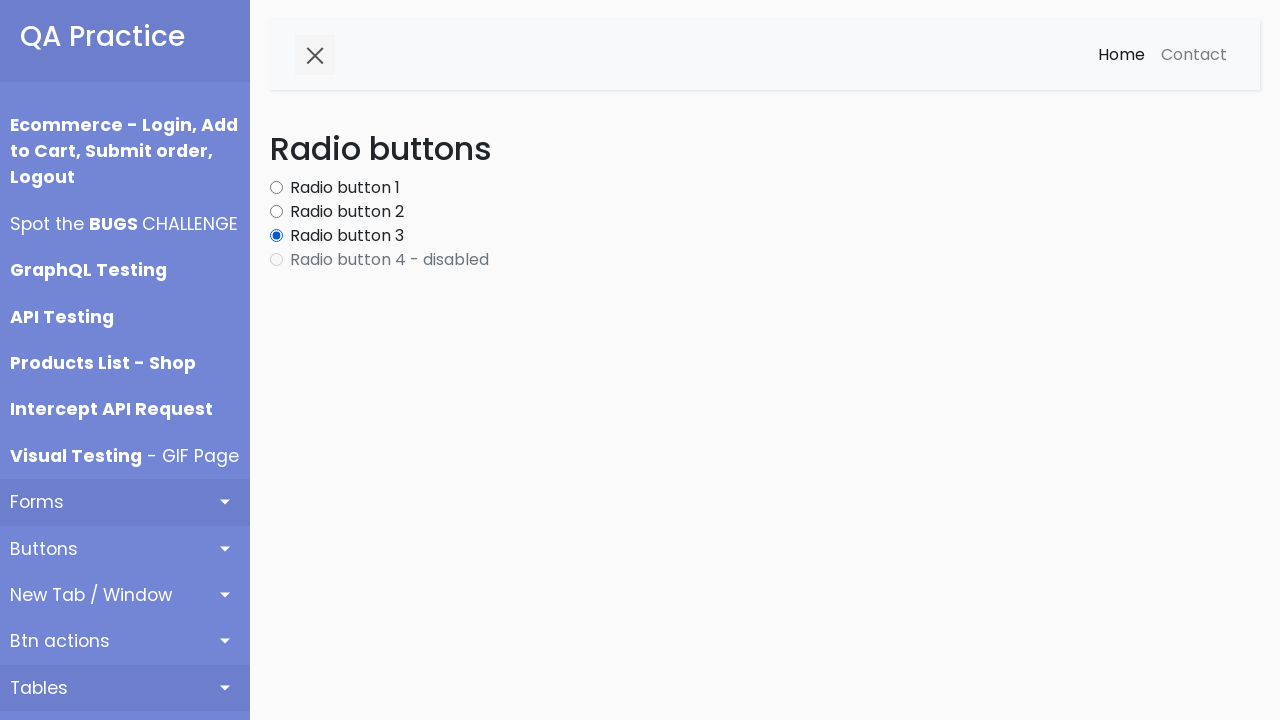